Tests dropdown selection by selecting options using different methods - by text, by index, and by value

Starting URL: https://rahulshettyacademy.com/AutomationPractice/

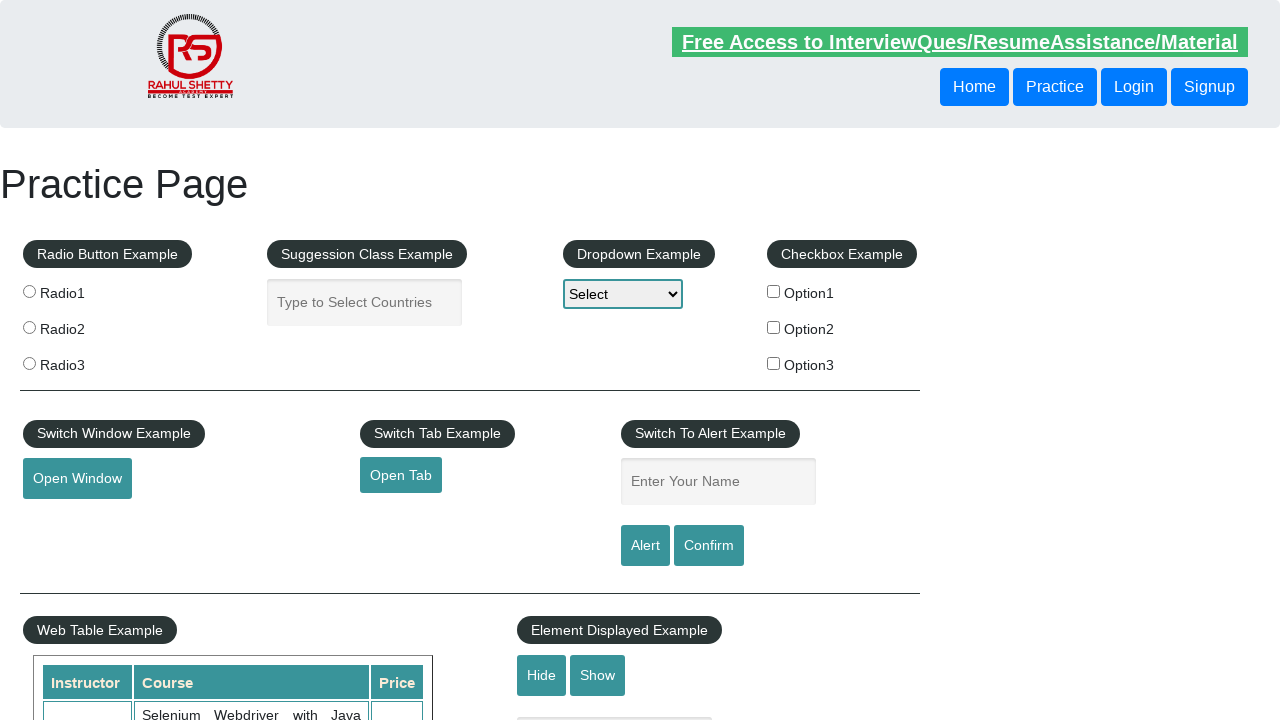

Selected 'Option1' from dropdown by visible text on #dropdown-class-example
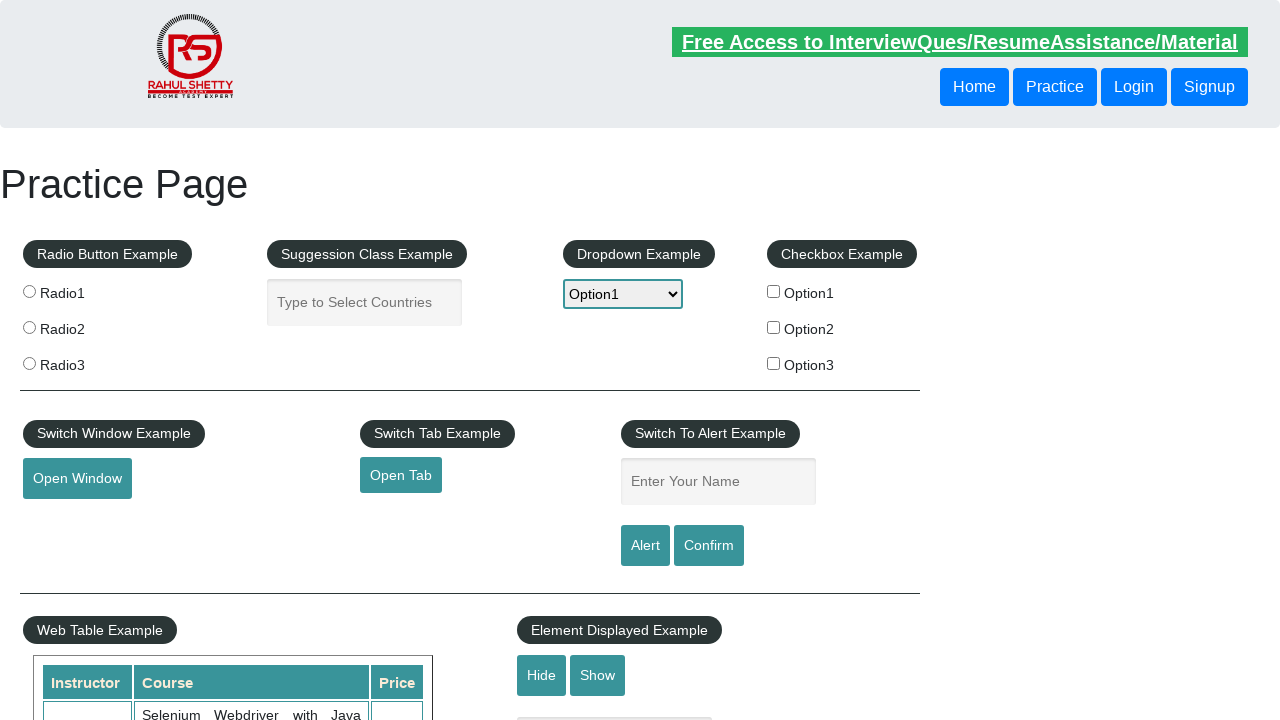

Selected dropdown option at index 0 on #dropdown-class-example
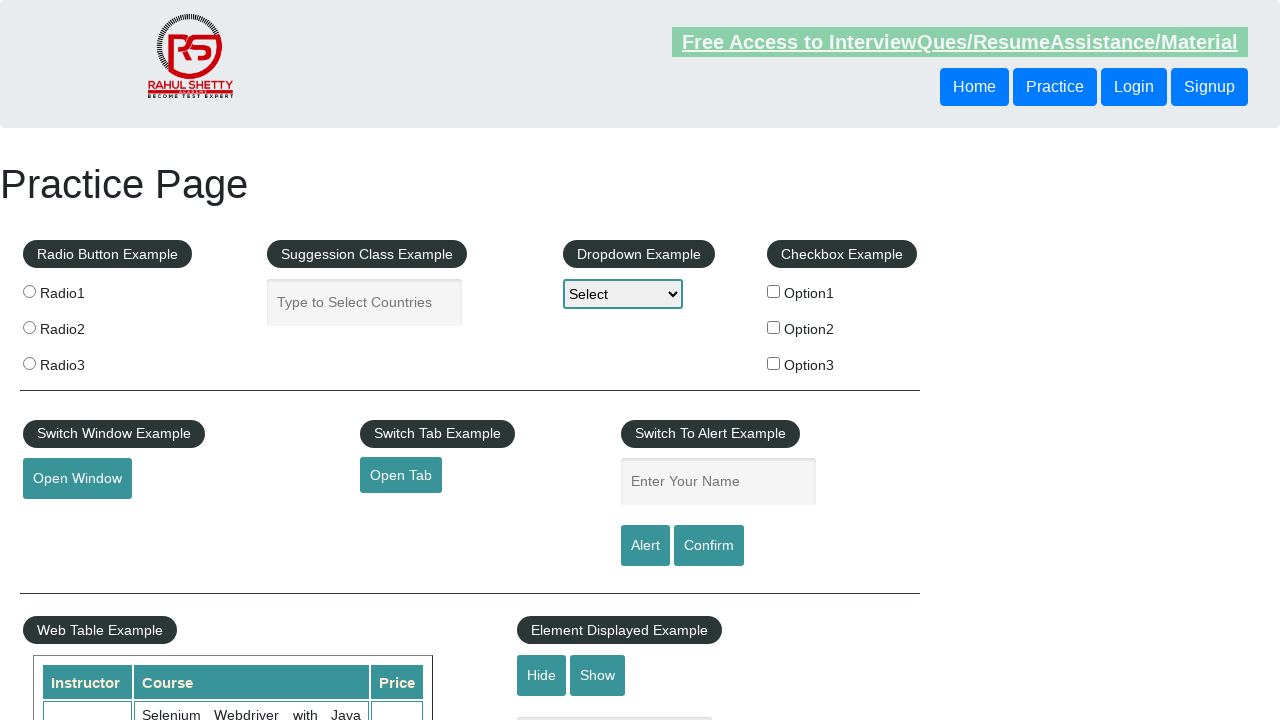

Selected dropdown option at index 1 on #dropdown-class-example
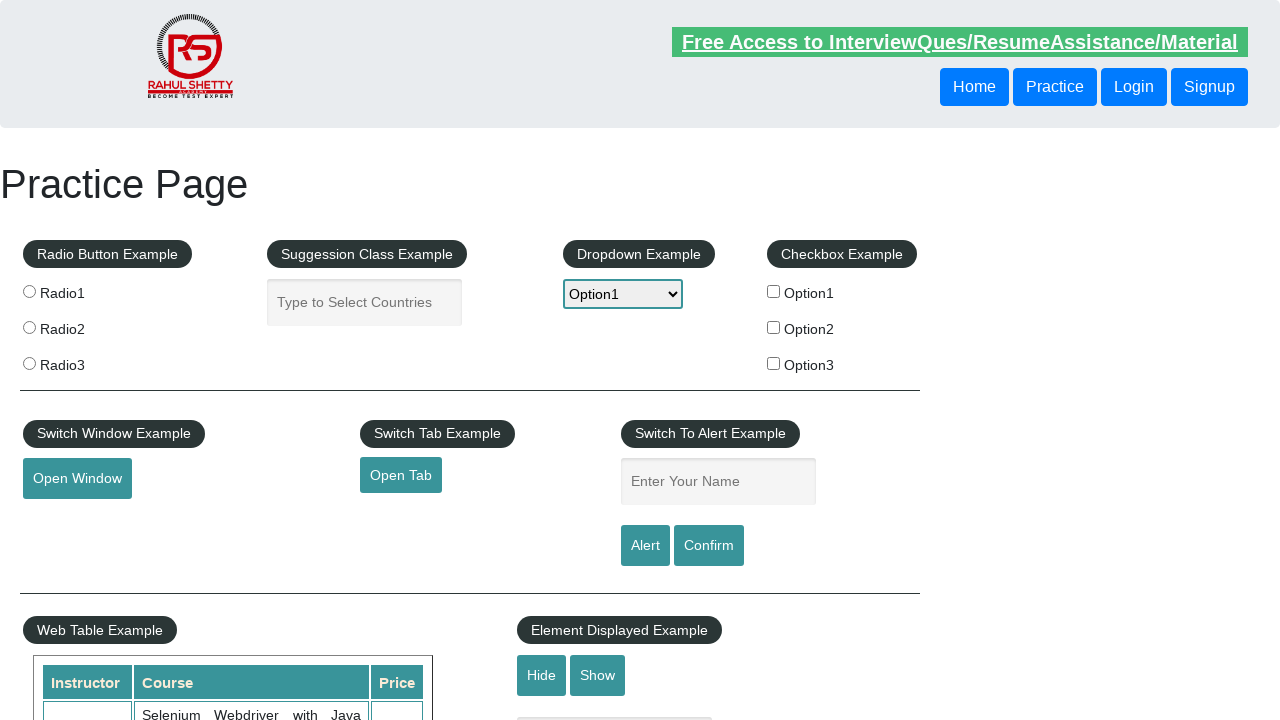

Selected dropdown option at index 2 on #dropdown-class-example
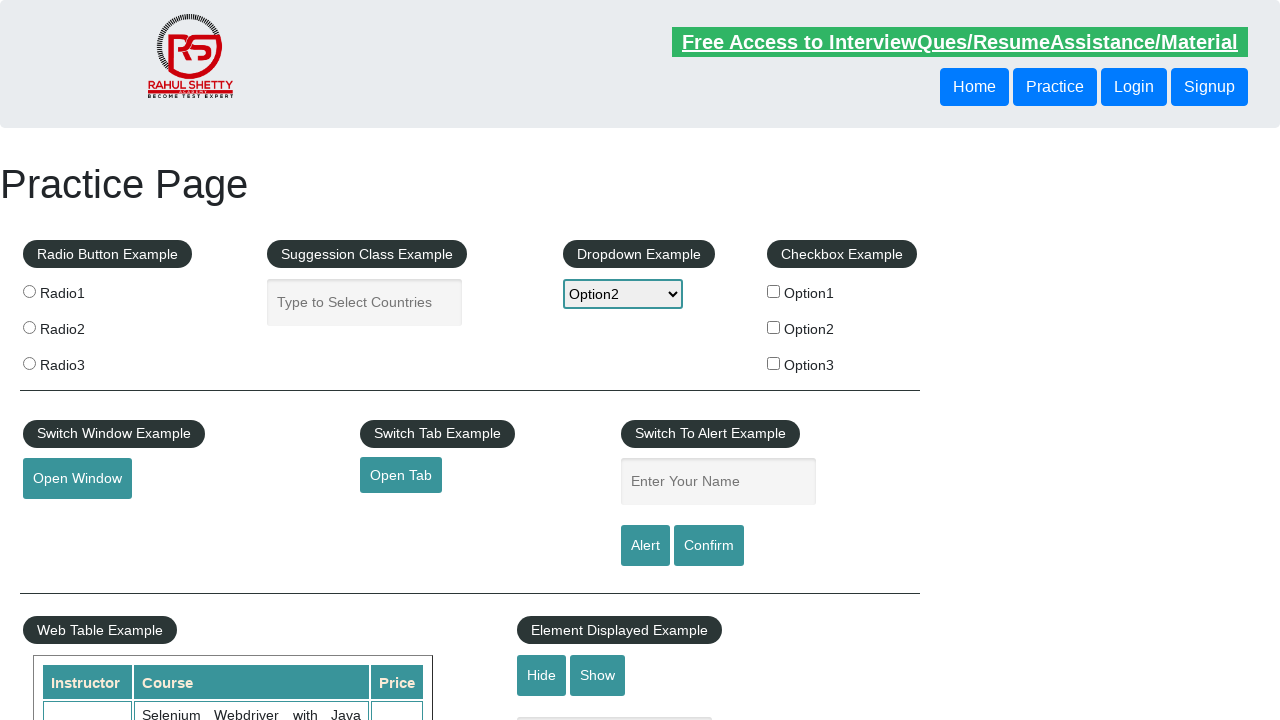

Selected dropdown option by value 'option1' on #dropdown-class-example
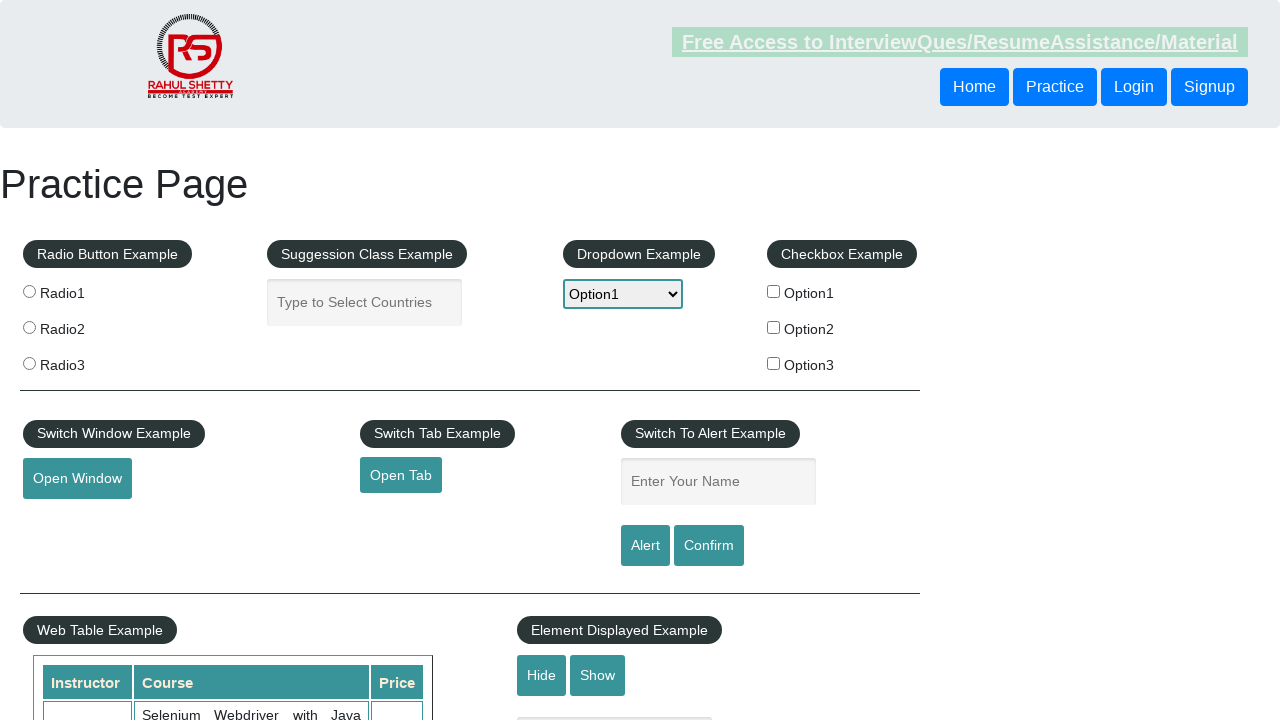

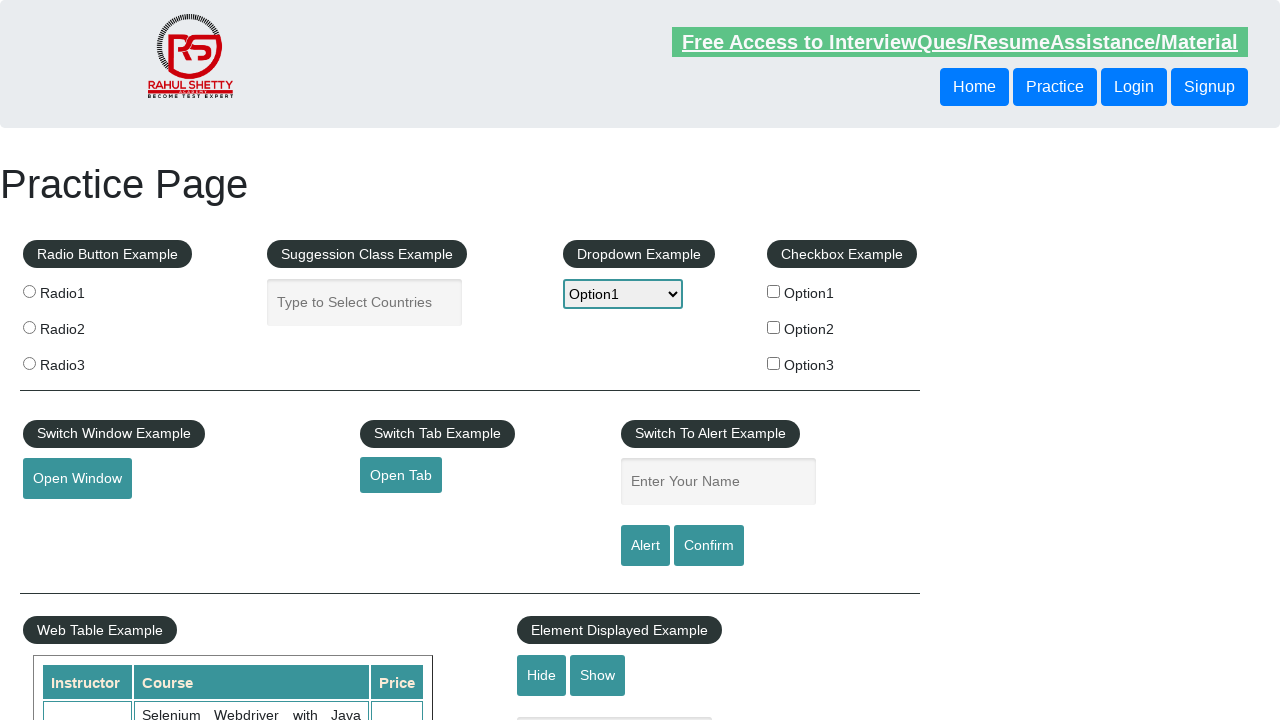